Tests a form by filling in personal information fields (first name, last name, job title), selecting education level radio button, selecting gender checkbox, and choosing an option from a dropdown menu.

Starting URL: https://formy-project.herokuapp.com/form

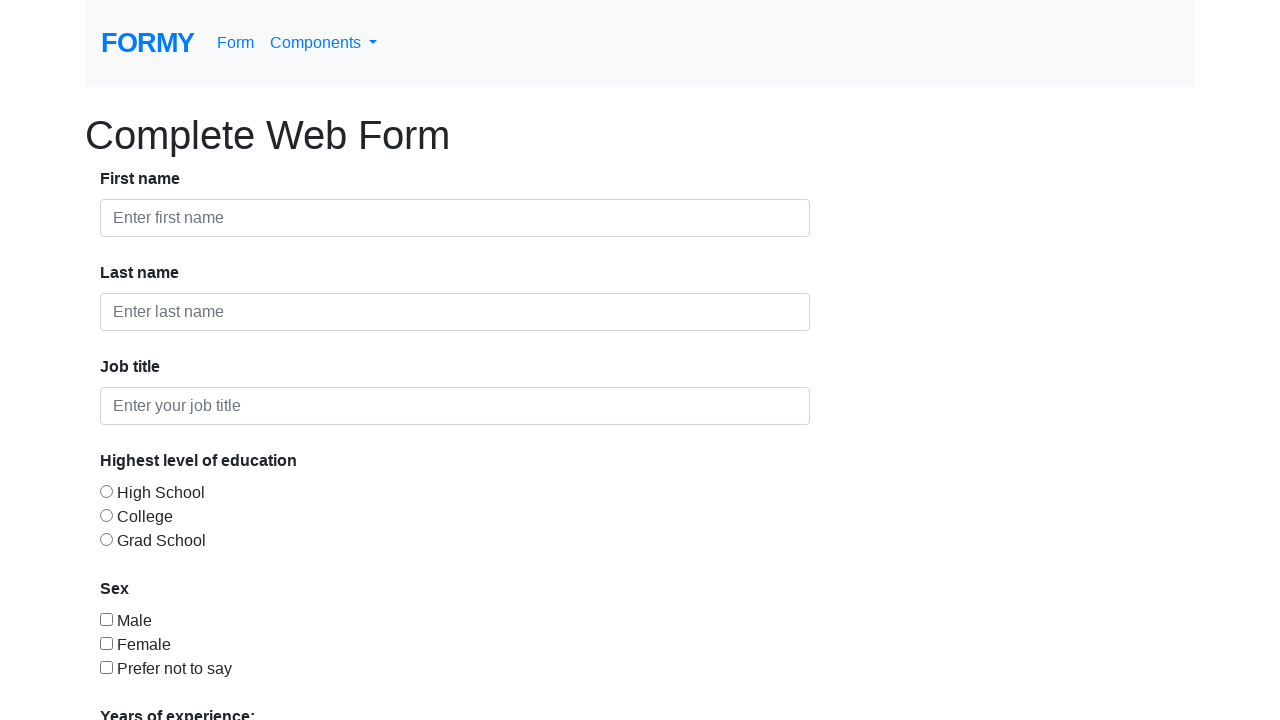

Filled first name field with 'longvu' on #first-name
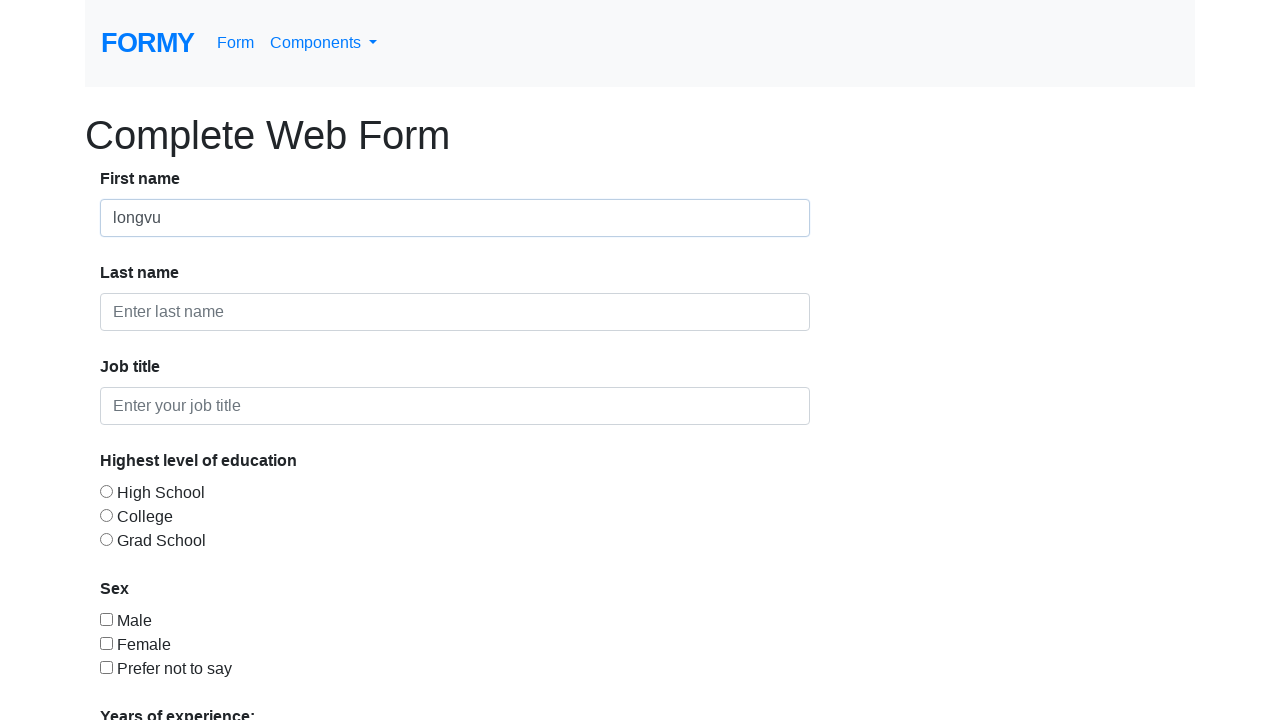

Filled last name field with 'cong' on #last-name
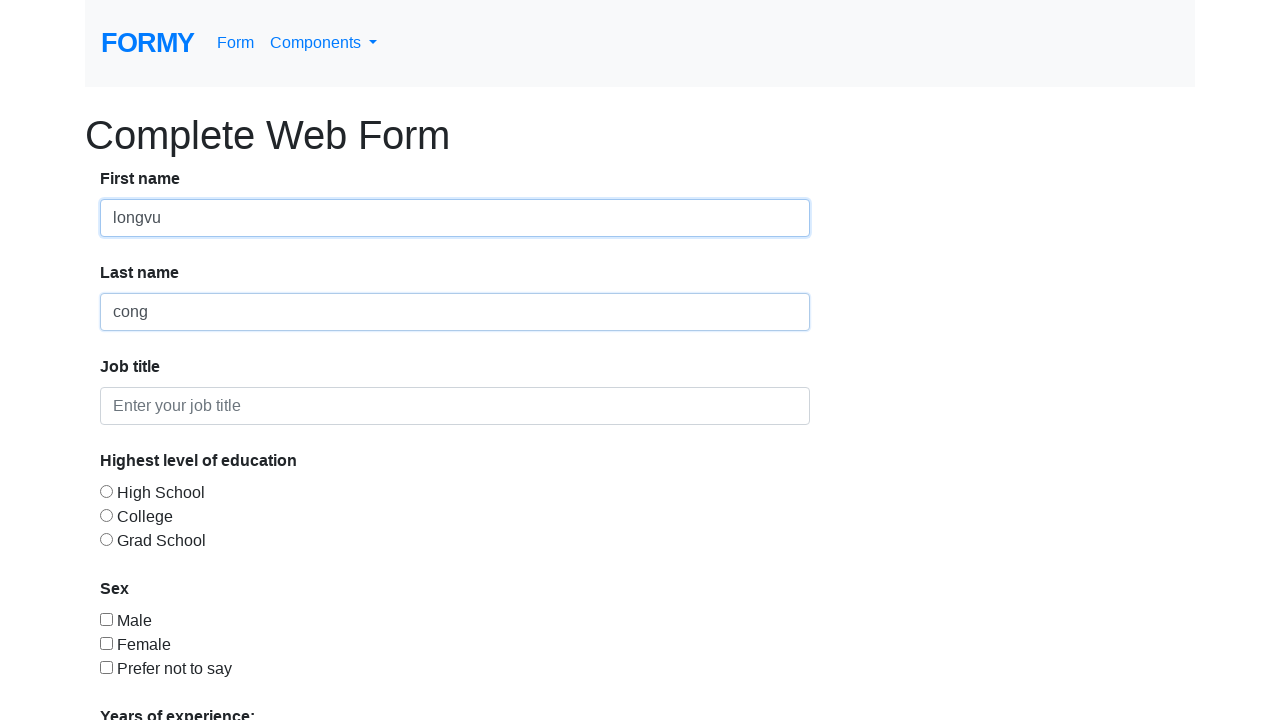

Filled job title field with 'Tester' on #job-title
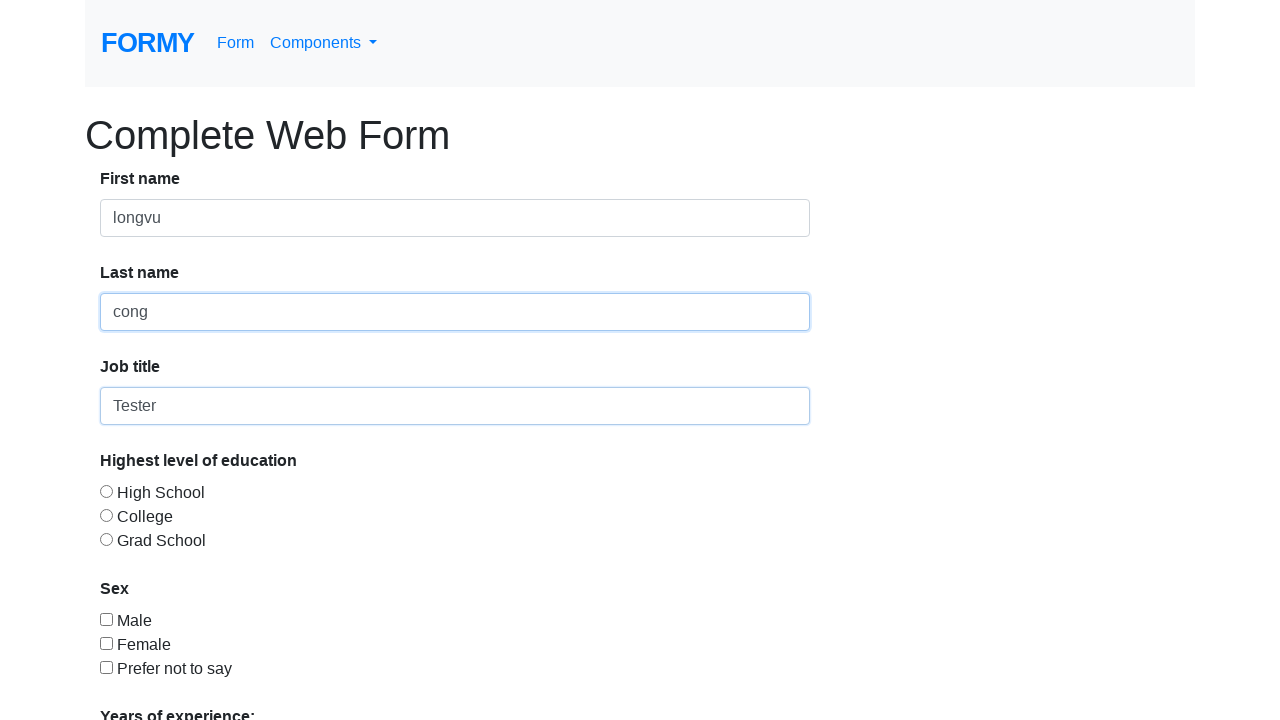

Selected 'College' radio button for education level at (455, 517) on text=College
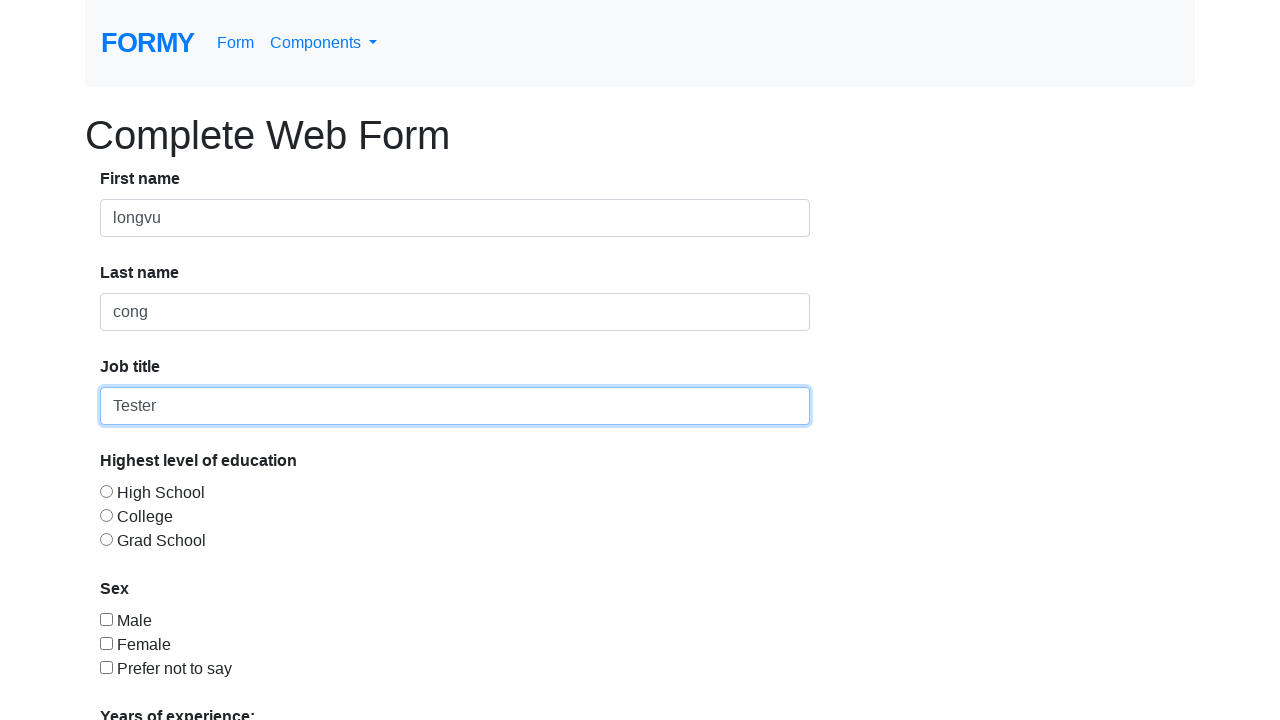

Selected 'Female' checkbox for gender at (455, 645) on text=Female
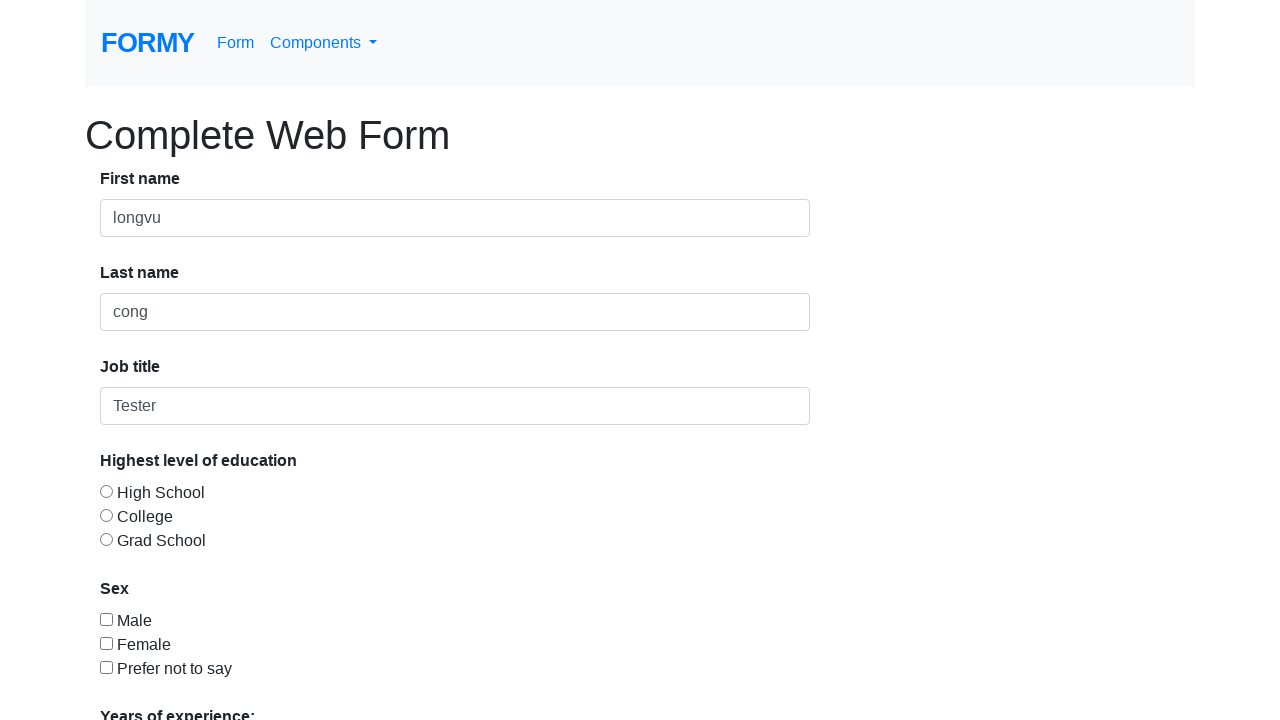

Selected '0-1' option from the experience dropdown on select#select-menu
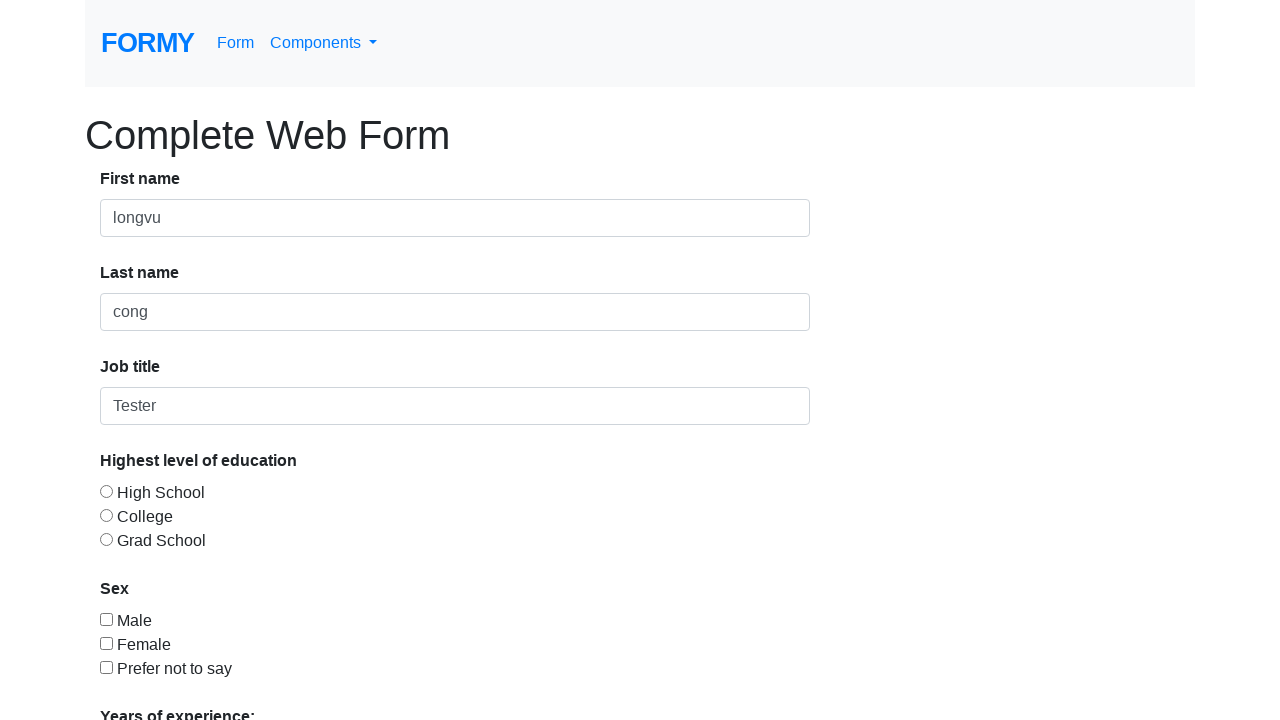

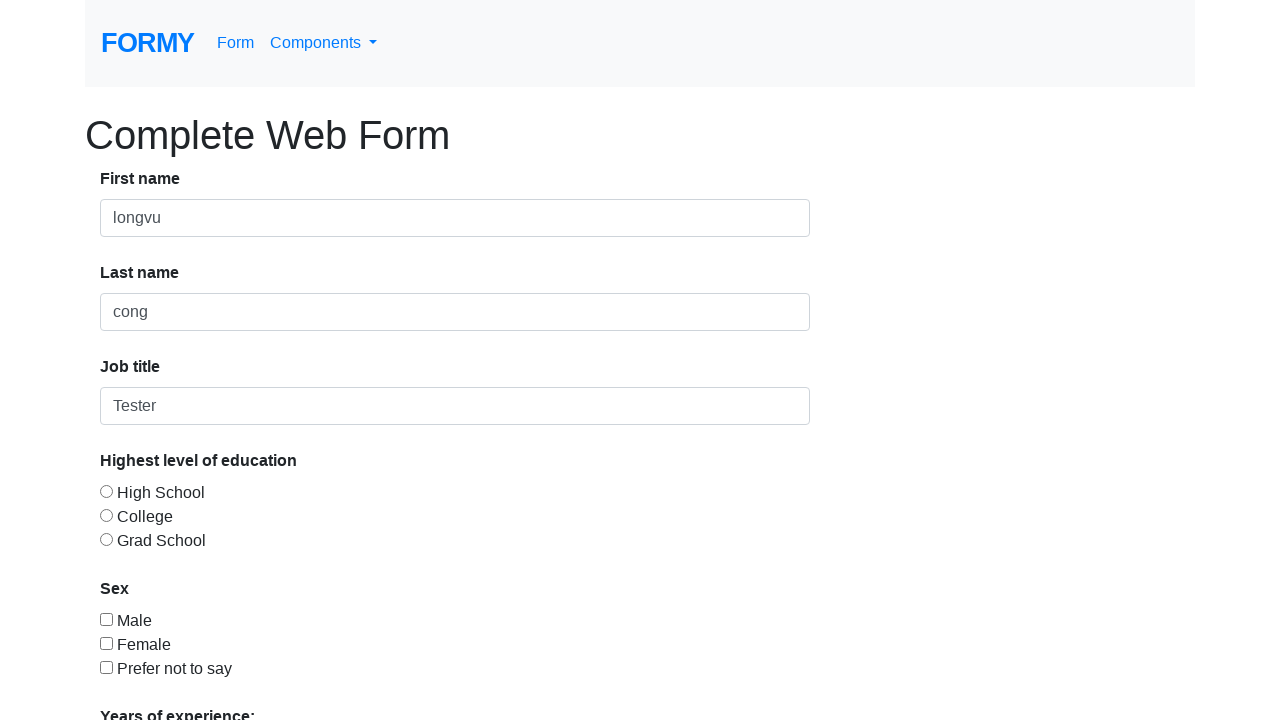